Tests iframe switching functionality by navigating to jQuery UI's checkboxradio demo page, switching to the demo iframe, clicking on checkbox elements, and switching back to the main content.

Starting URL: https://jqueryui.com/checkboxradio/

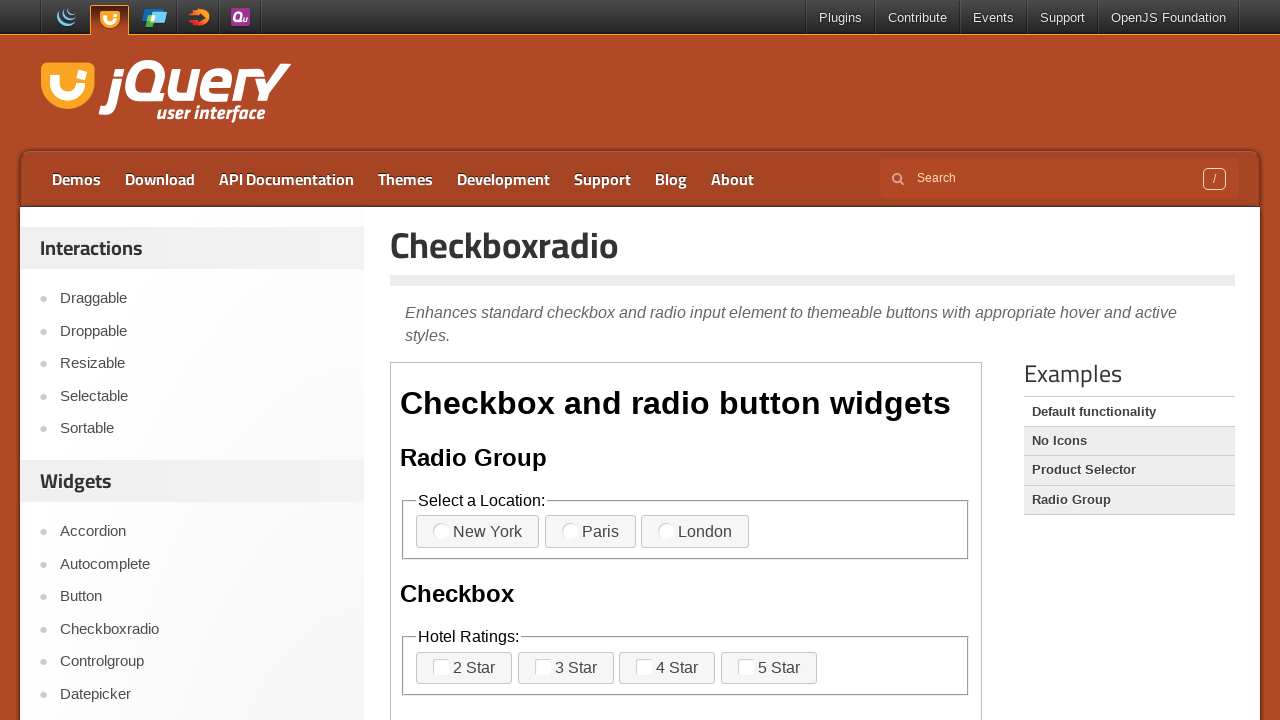

Located the demo iframe on the checkboxradio page
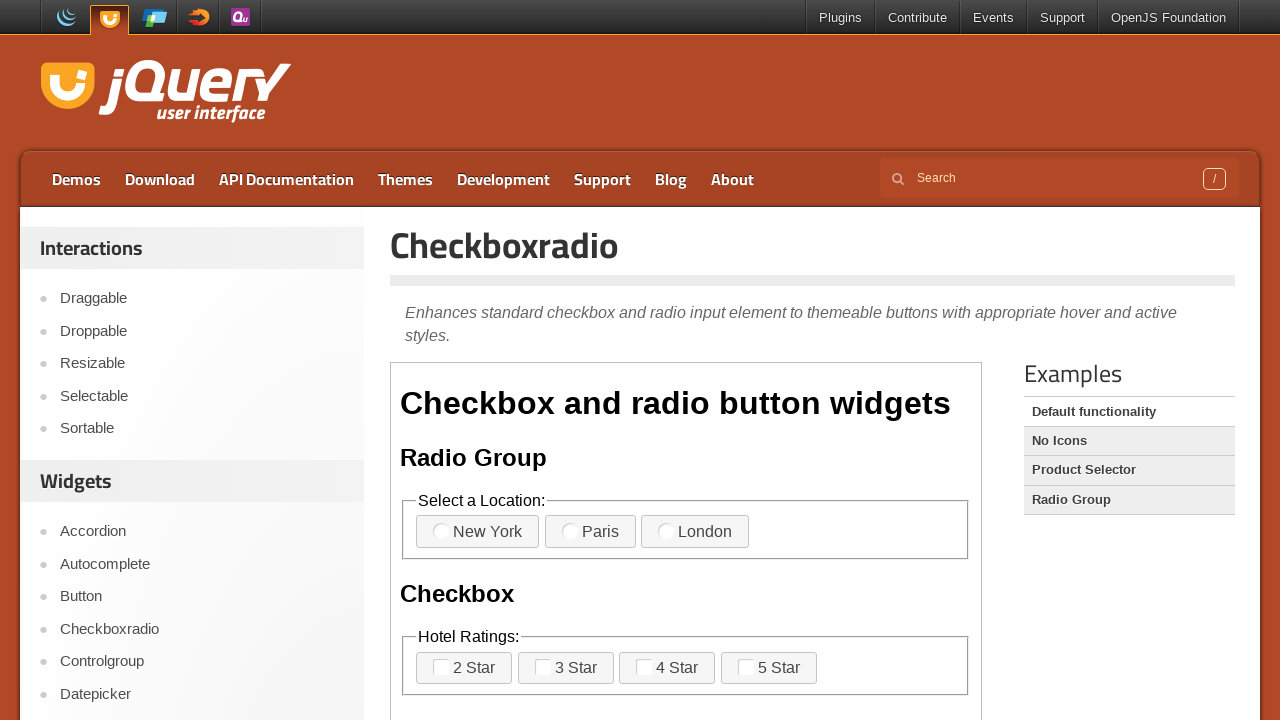

Clicked on the first checkbox icon in the demo iframe at (441, 531) on iframe.demo-frame >> nth=0 >> internal:control=enter-frame >> (//span[@class='ui
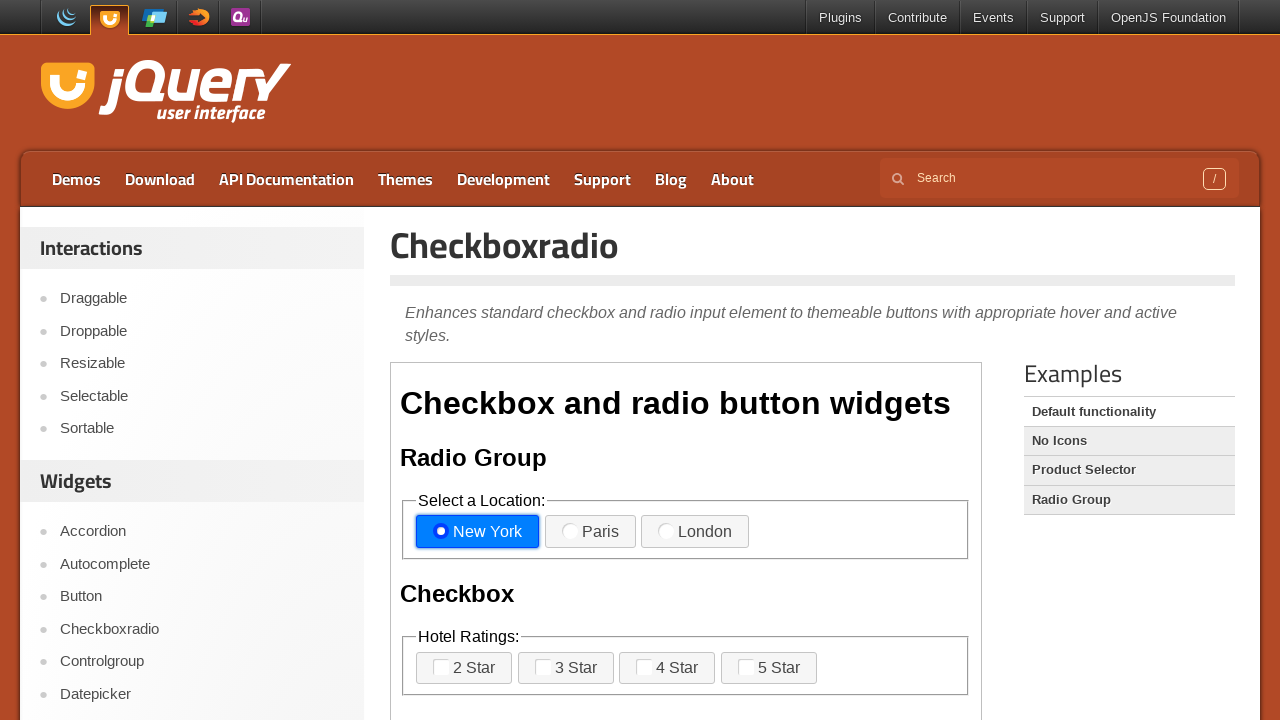

Clicked on the 4 Star radio option in the demo iframe at (644, 667) on iframe.demo-frame >> nth=0 >> internal:control=enter-frame >> (//label[text()='4
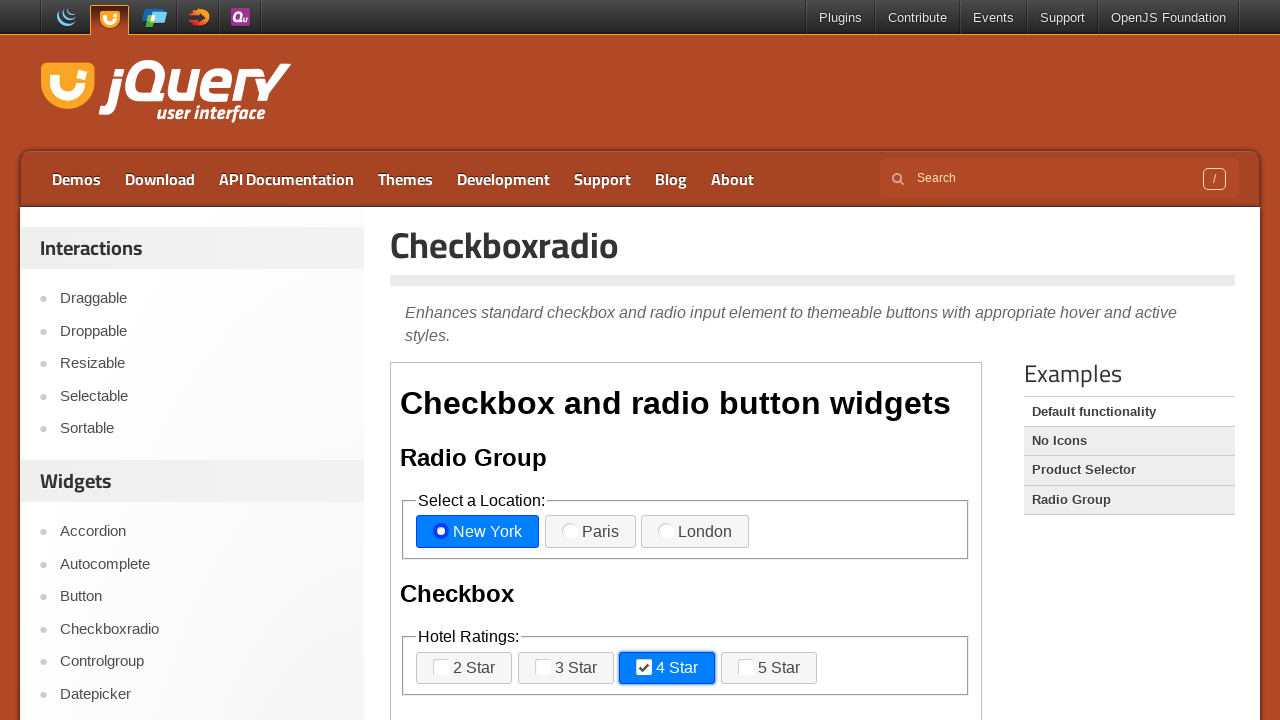

Waited 2 seconds for the radio selection to take effect
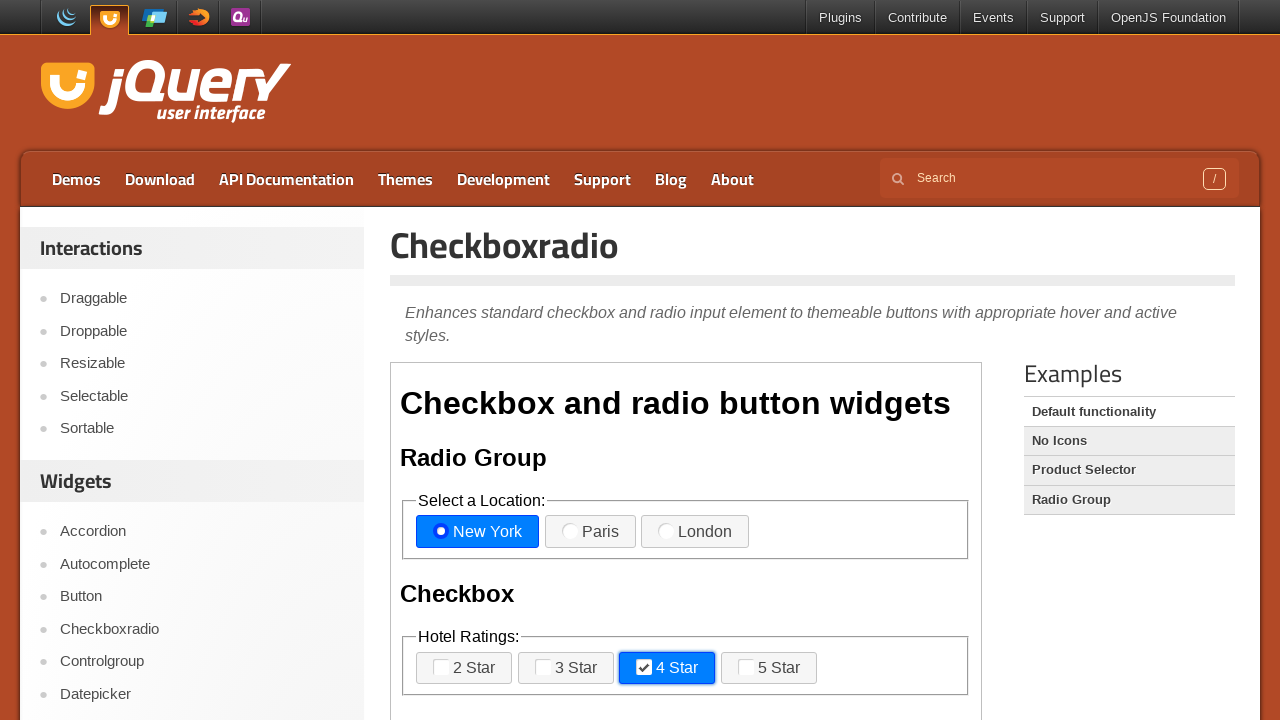

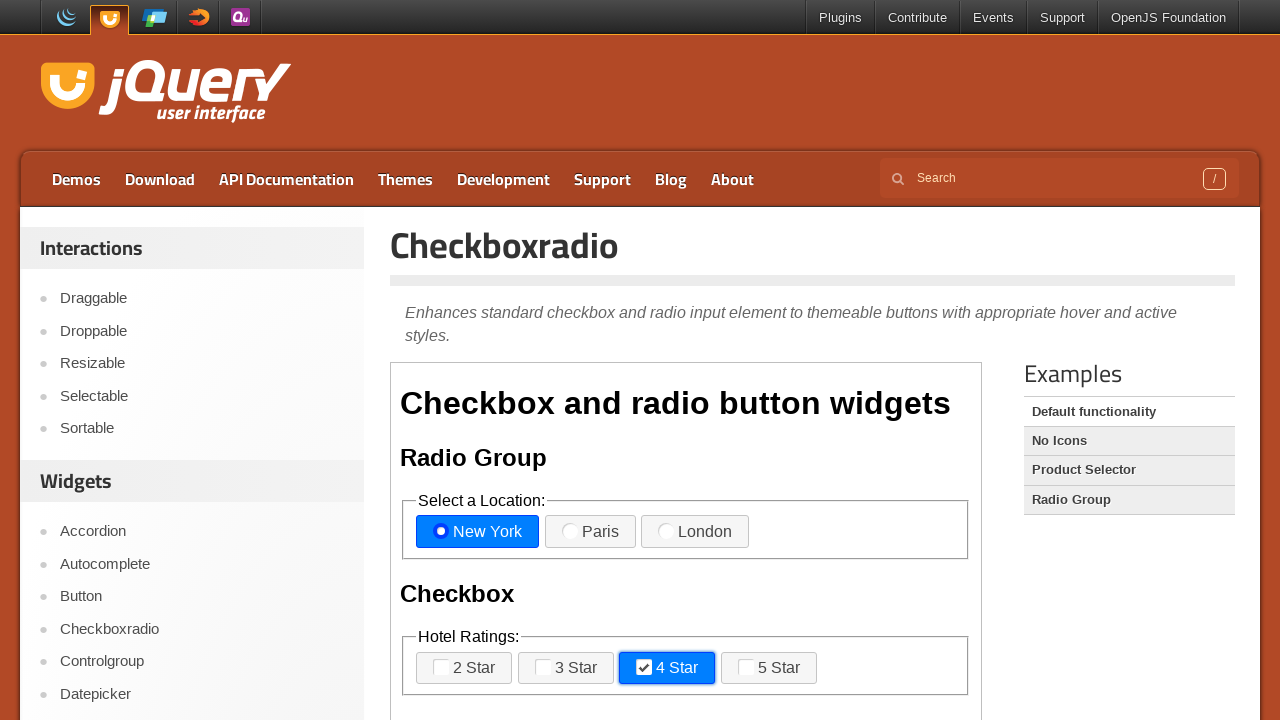